Tests language dropdown functionality by clicking the dropdown and selecting the Portuguese (Brazilian) language option

Starting URL: https://www.selenium.dev

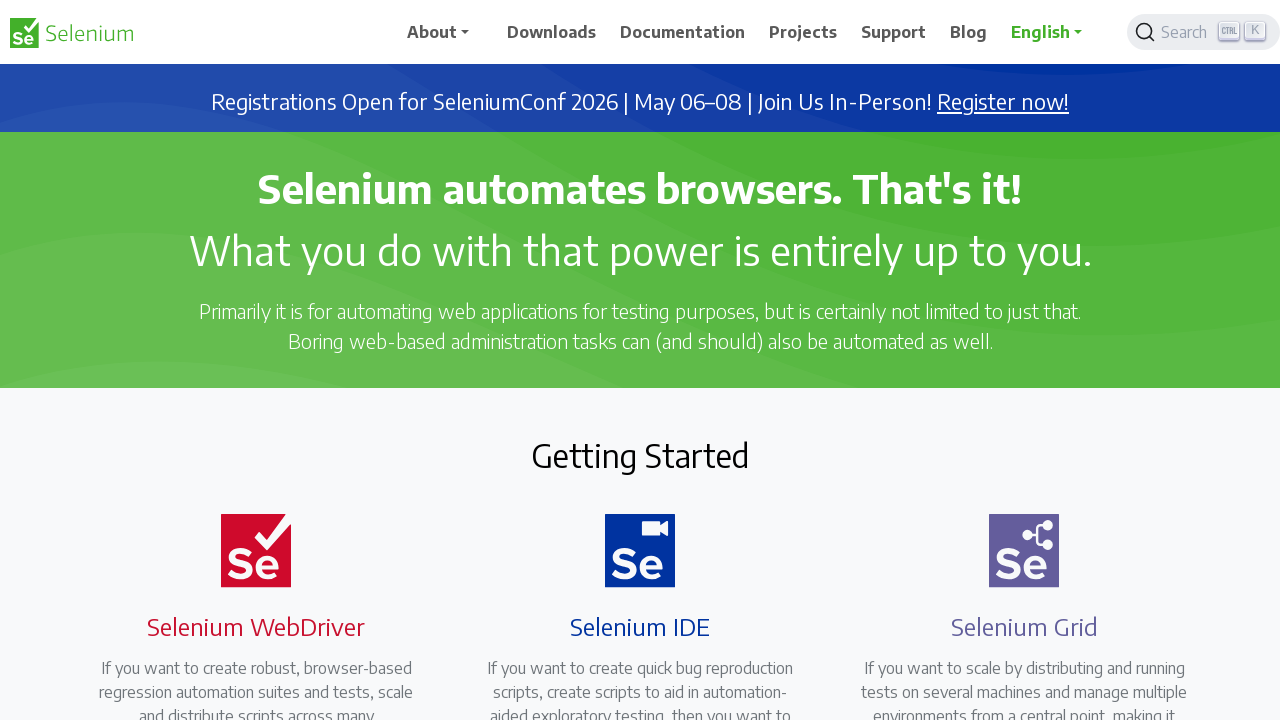

Clicked on the language dropdown element at (1053, 32) on xpath=//a[@href='/pt-br/']//ancestor::div[contains(@class,'dropdown')]
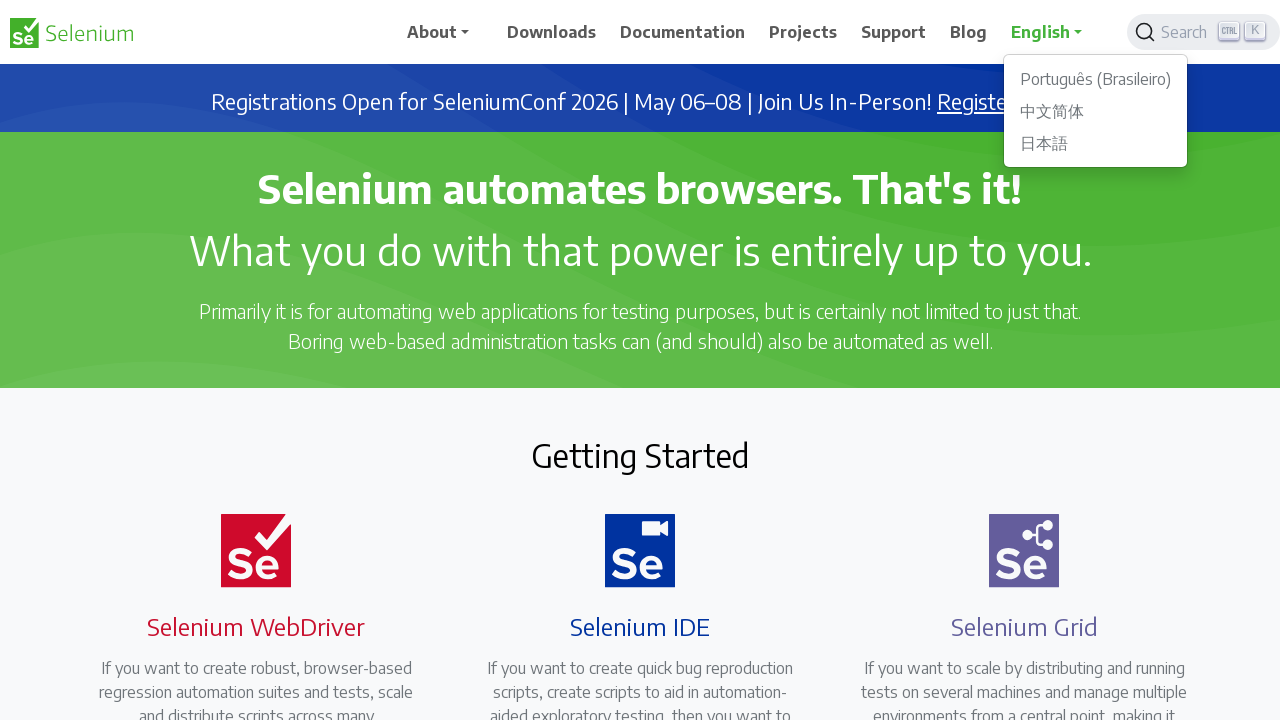

Dropdown options became visible
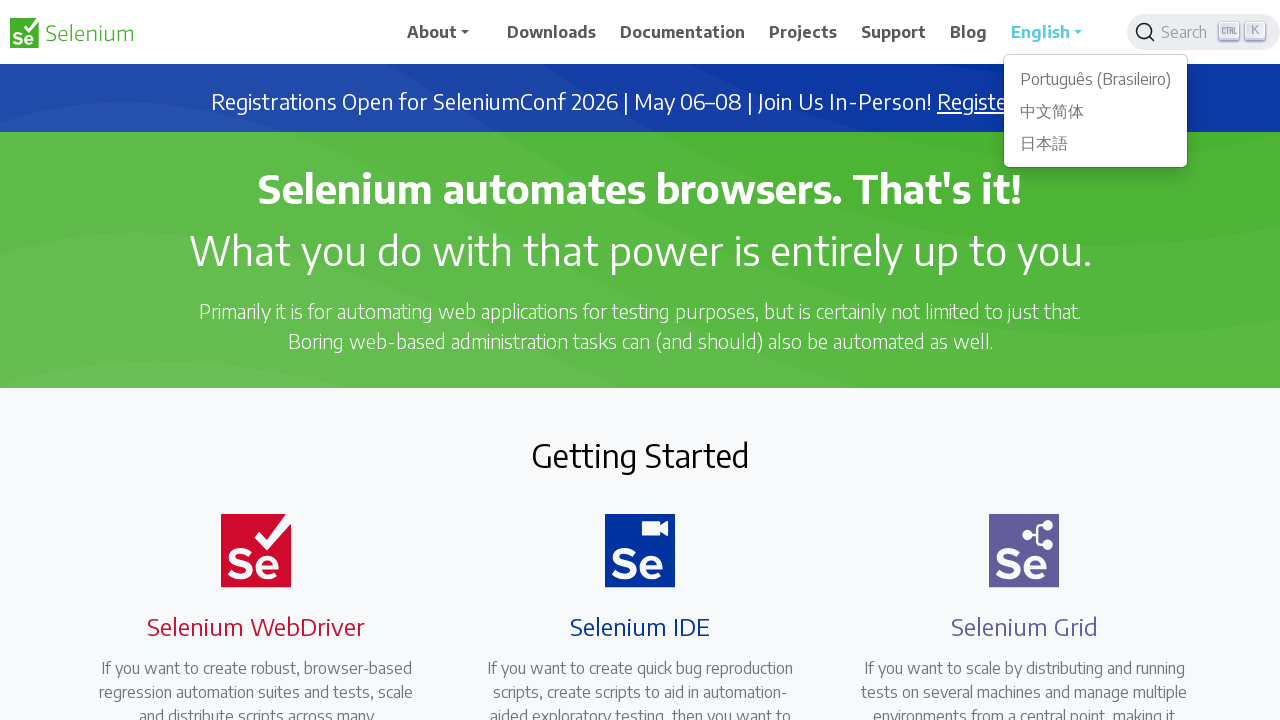

Clicked on Portuguese (Brazilian) language option at (1096, 79) on xpath=//div[contains(@class,'dropdown')]//a[contains(text(),'Português')]
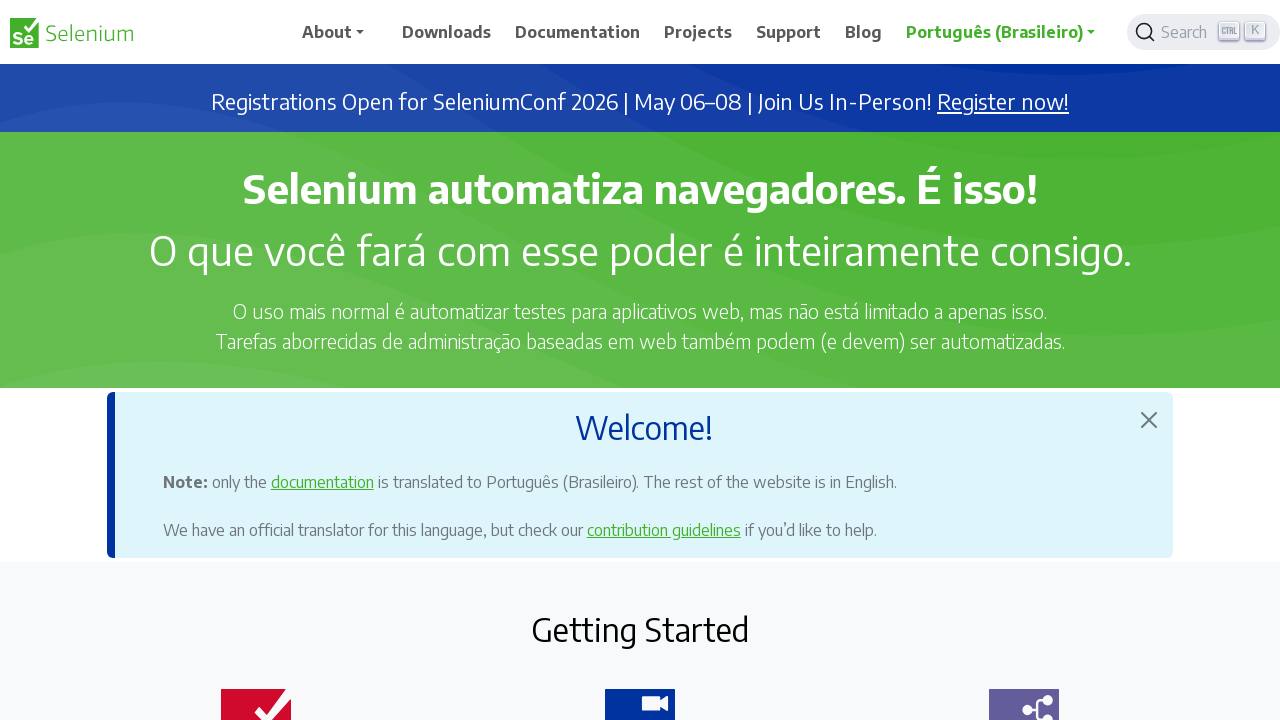

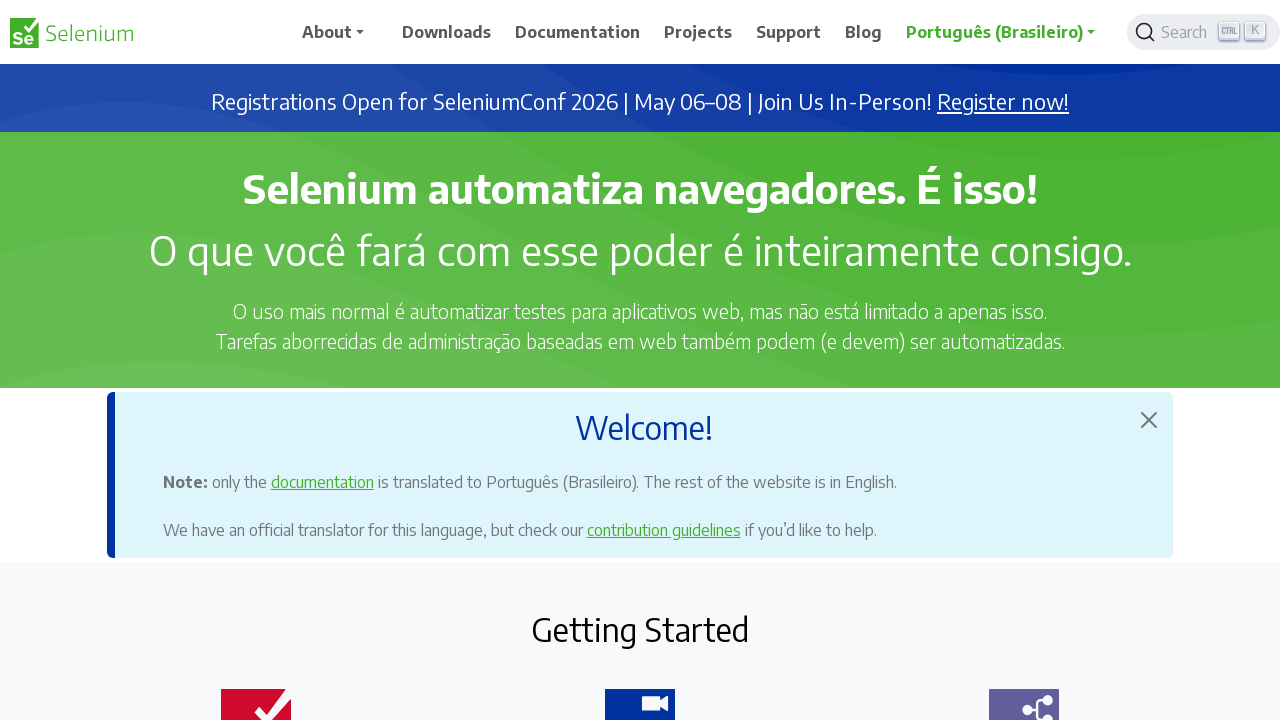